Tests multiple window handling by opening a new browser window and switching to it

Starting URL: https://demoqa.com/browser-windows

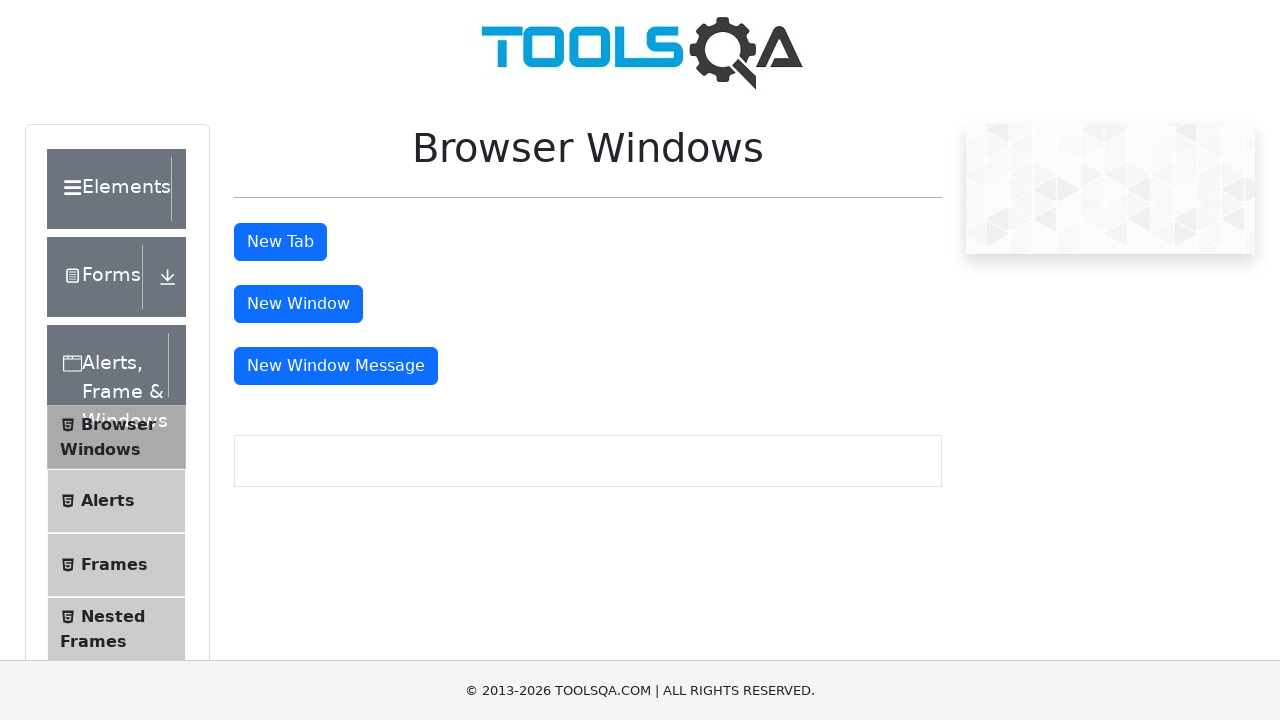

Clicked button to open new window at (298, 304) on #windowButton
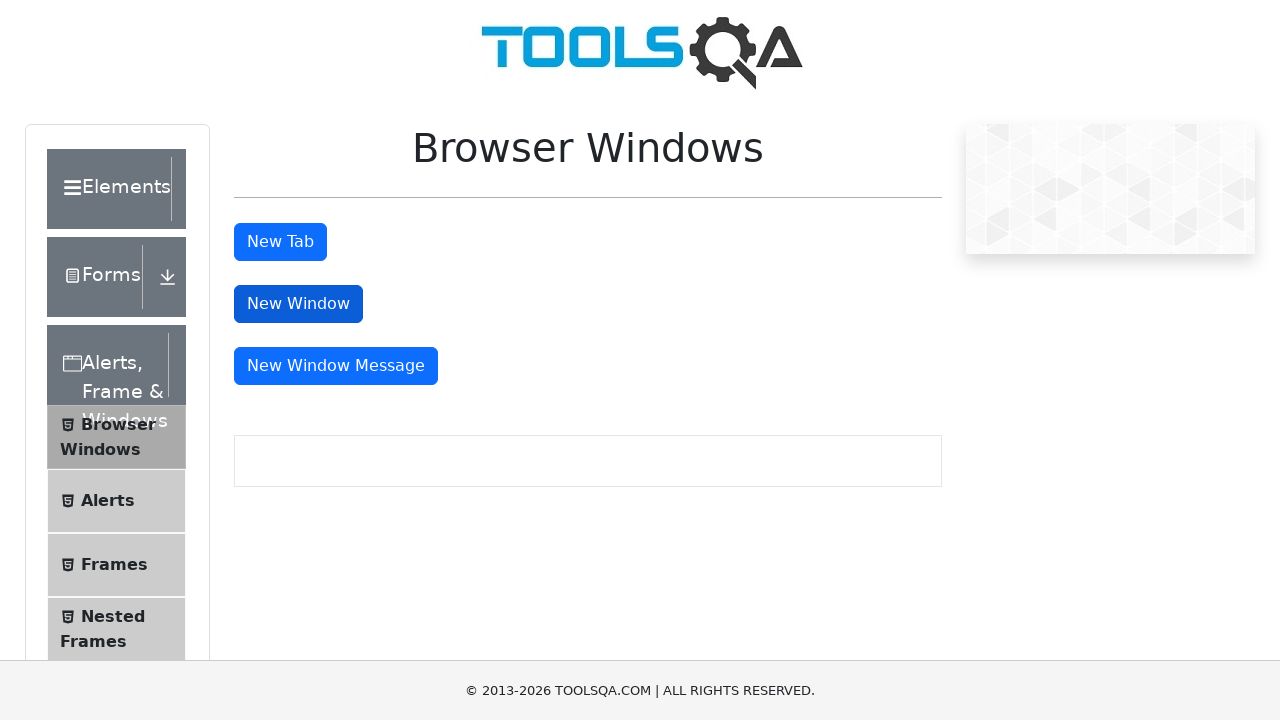

New window opened and reference obtained
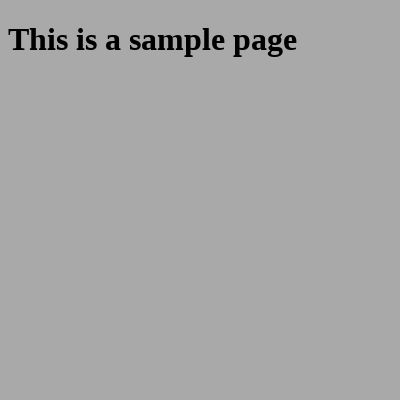

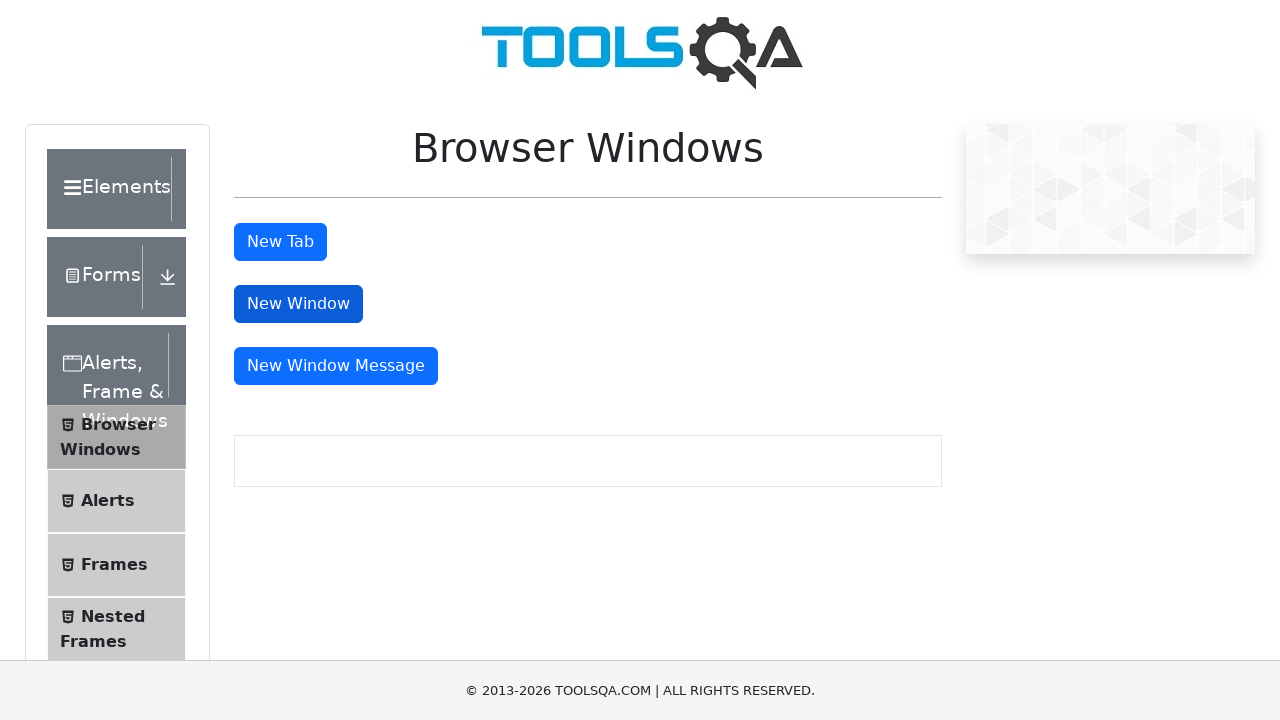